Tests checkbox selection functionality by selecting all checkboxes, then specific subsets of checkboxes on a test automation practice page

Starting URL: https://testautomationpractice.blogspot.com/

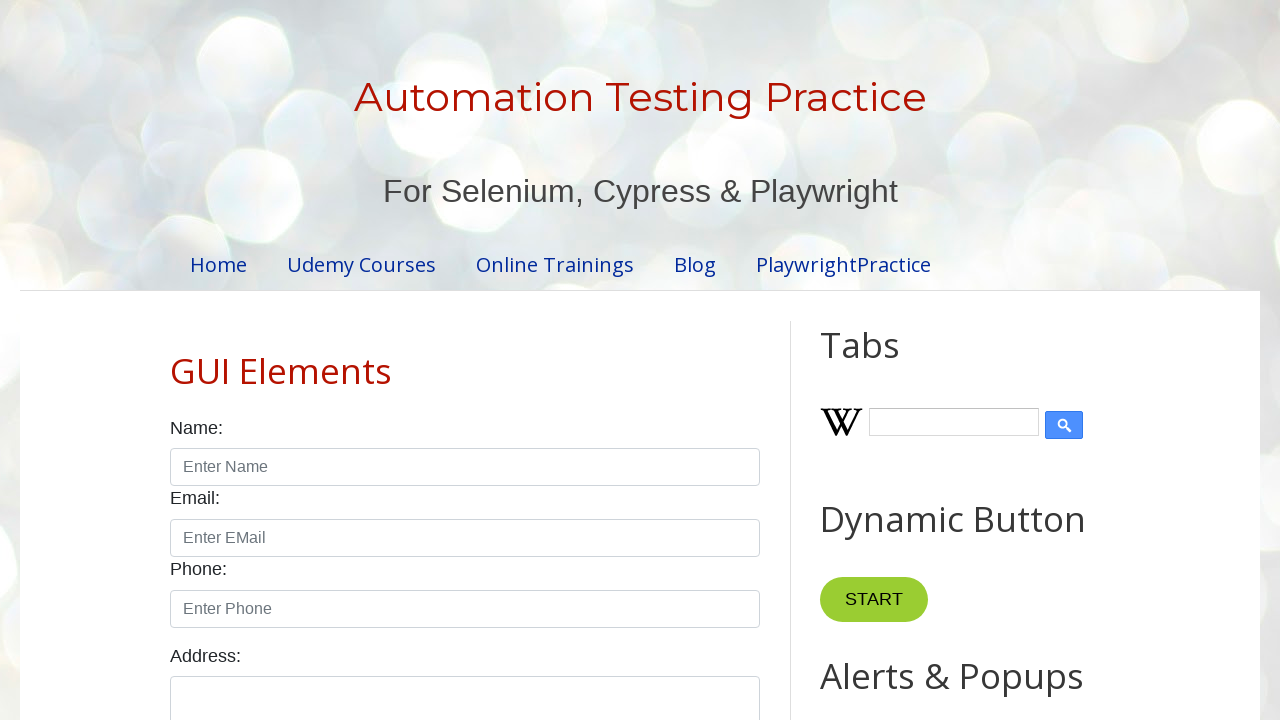

Navigated to test automation practice page
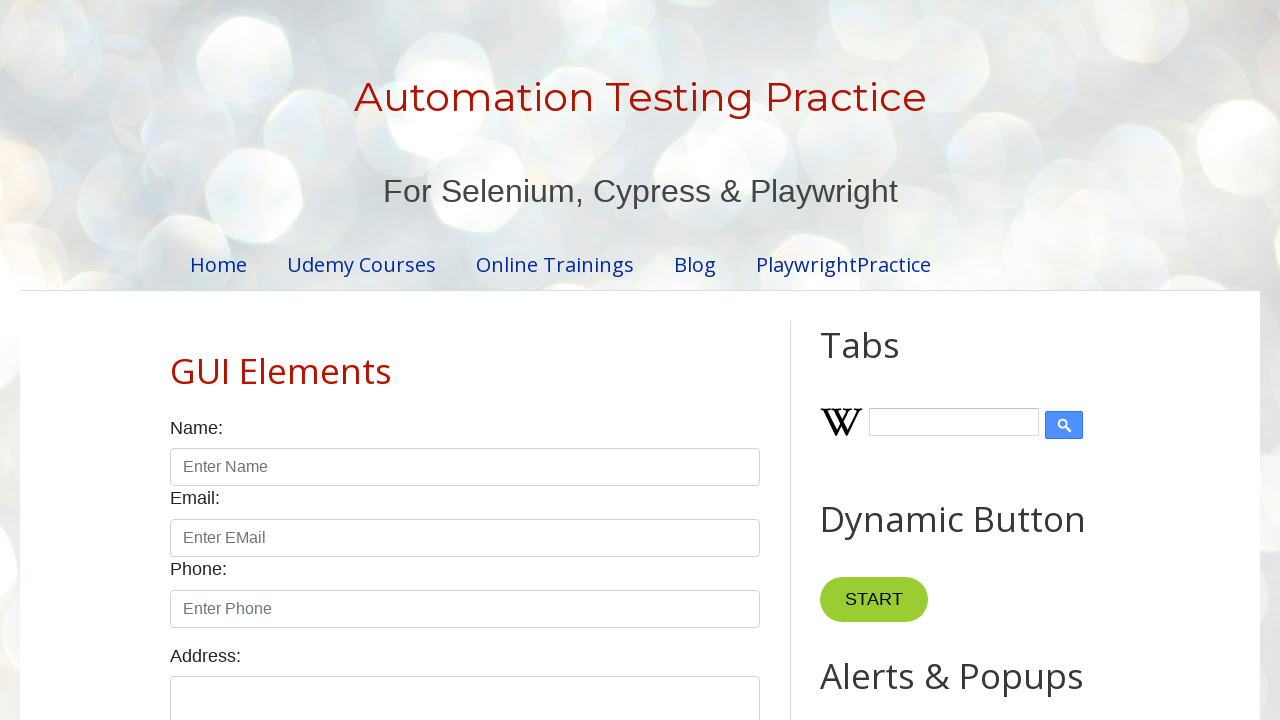

Located all checkboxes on page (total: 7)
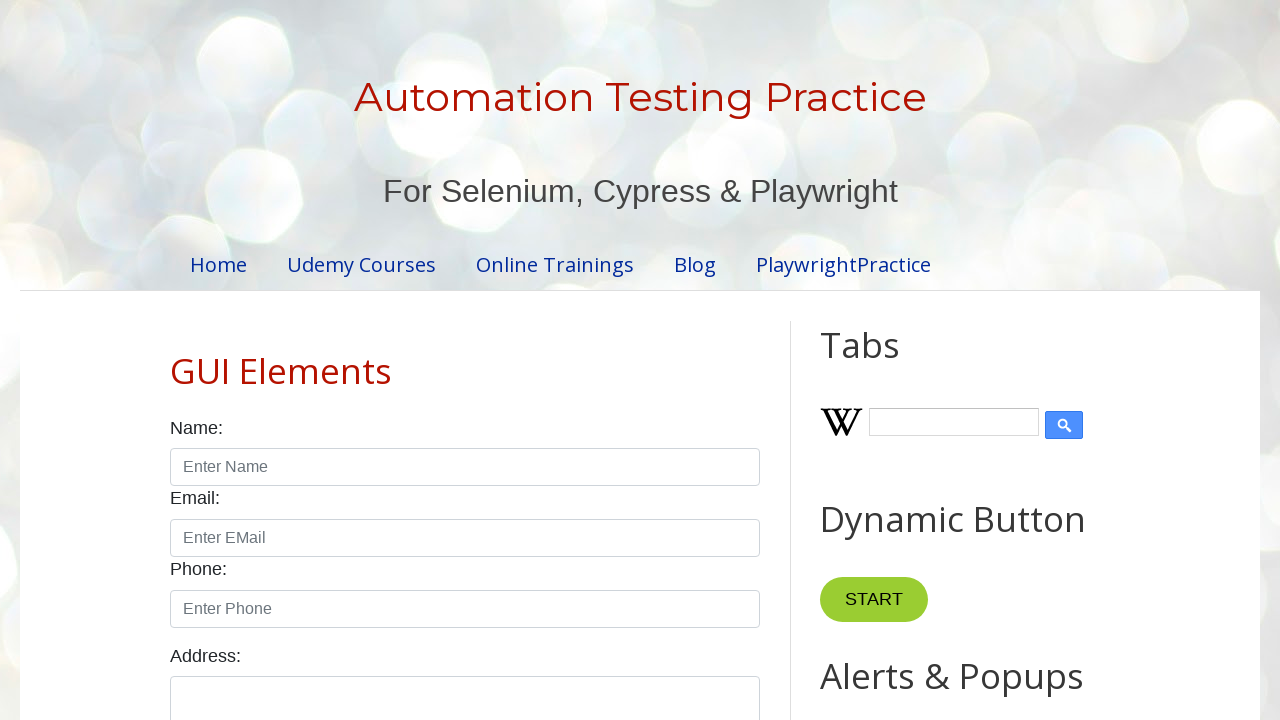

Clicked checkbox at index 0 to select it at (176, 360) on input.form-check-input[type='checkbox'] >> nth=0
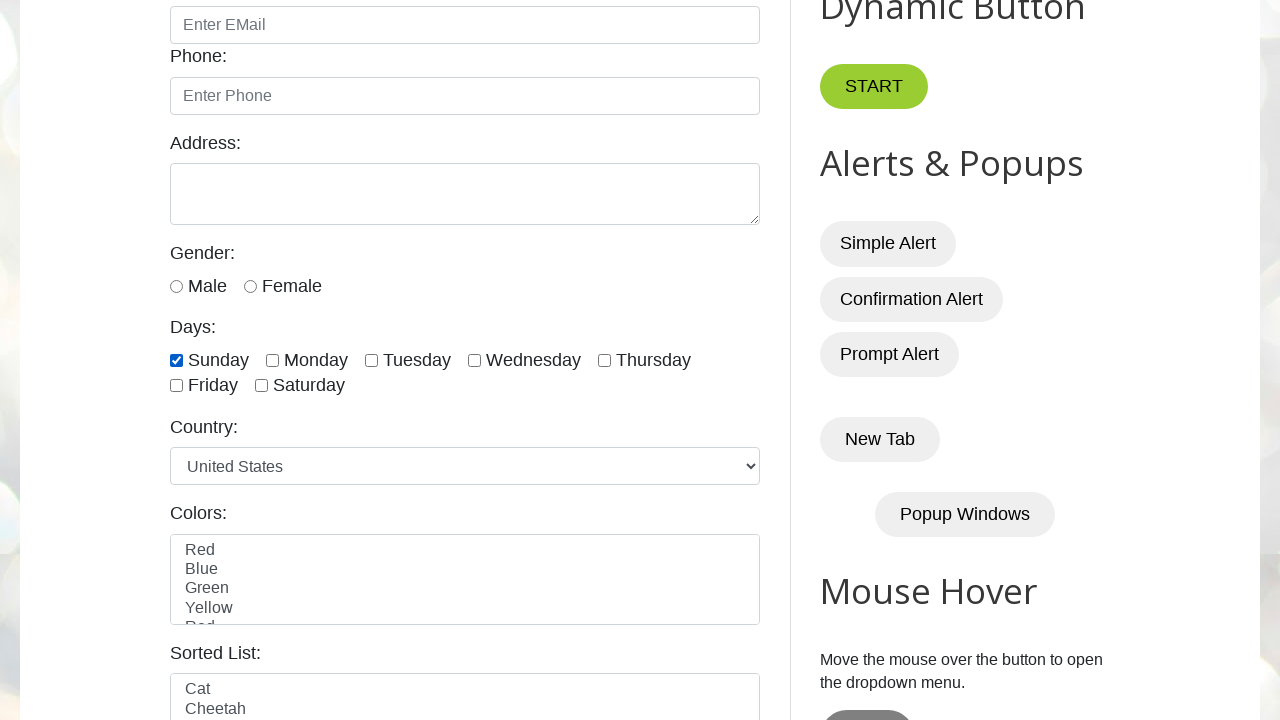

Clicked checkbox at index 1 to select it at (272, 360) on input.form-check-input[type='checkbox'] >> nth=1
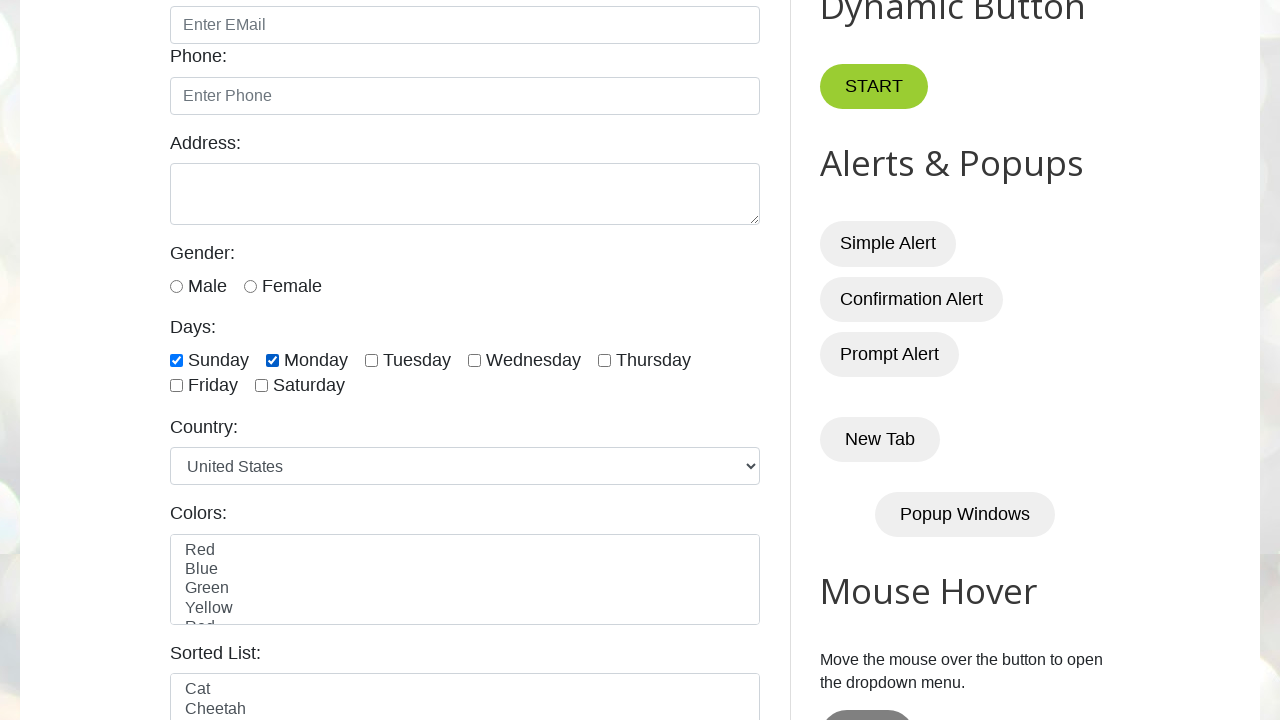

Clicked checkbox at index 2 to select it at (372, 360) on input.form-check-input[type='checkbox'] >> nth=2
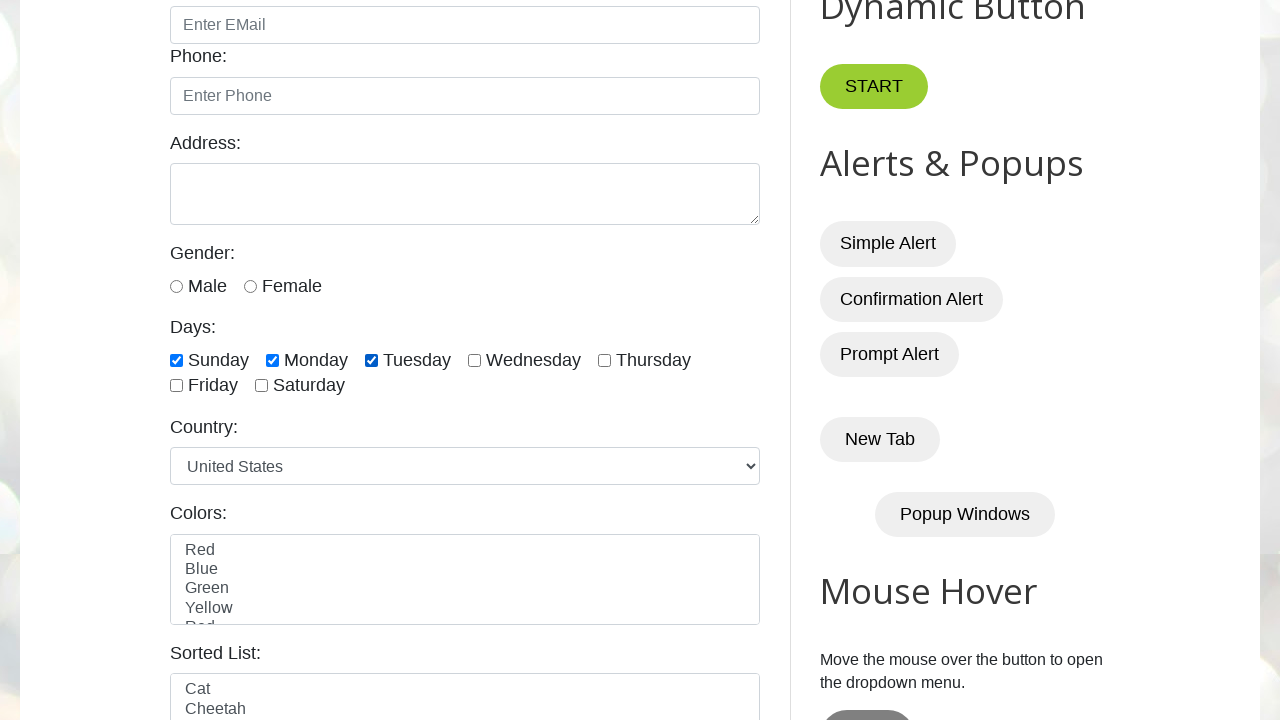

Clicked checkbox at index 3 to select it at (474, 360) on input.form-check-input[type='checkbox'] >> nth=3
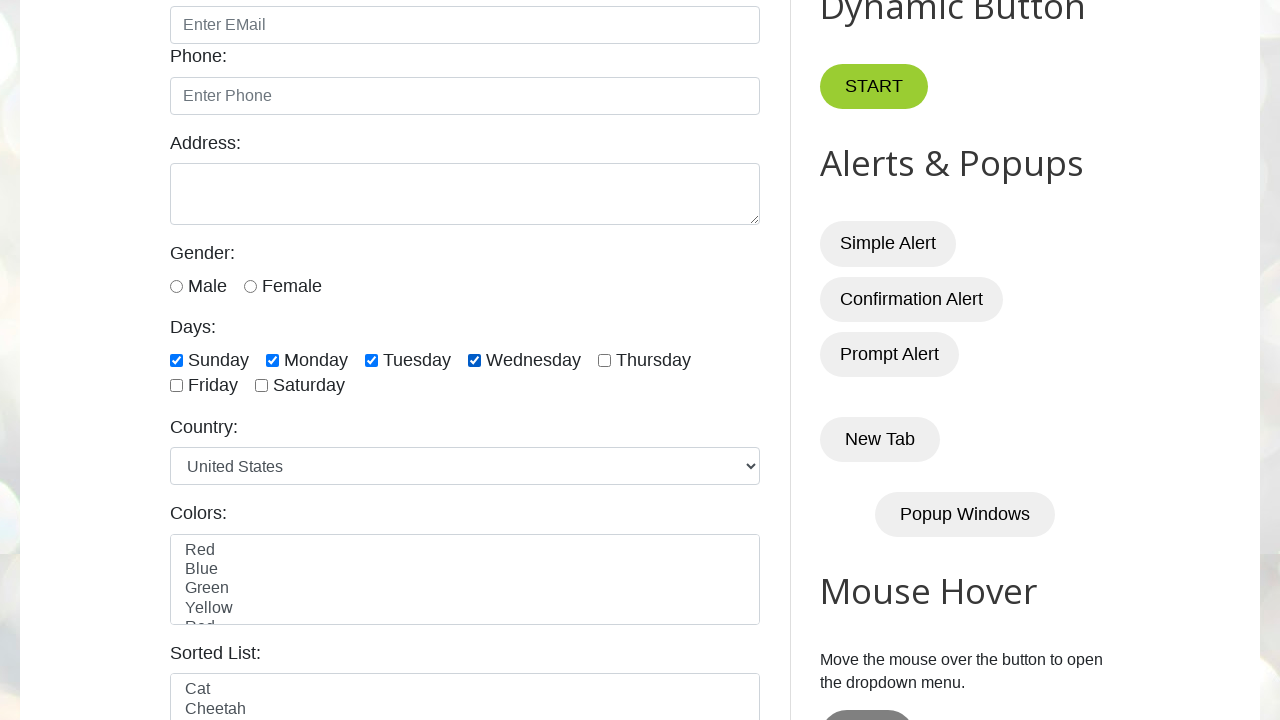

Clicked checkbox at index 4 to select it at (604, 360) on input.form-check-input[type='checkbox'] >> nth=4
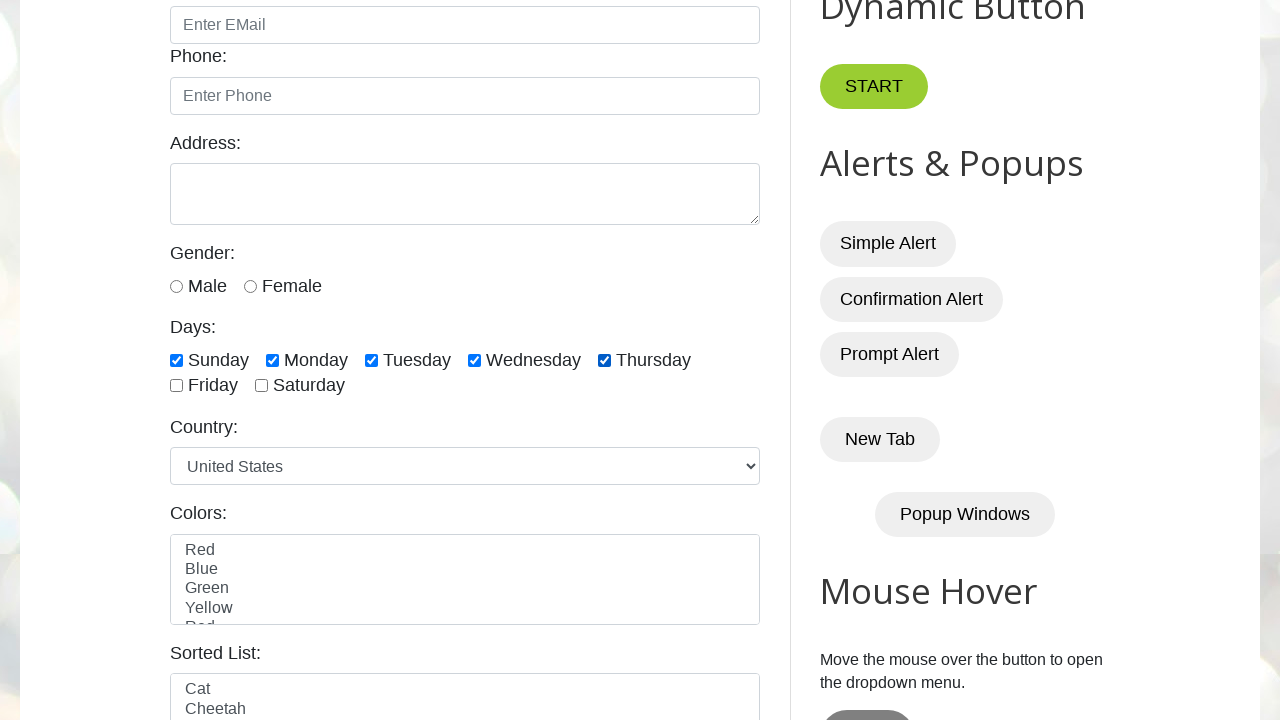

Clicked checkbox at index 5 to select it at (176, 386) on input.form-check-input[type='checkbox'] >> nth=5
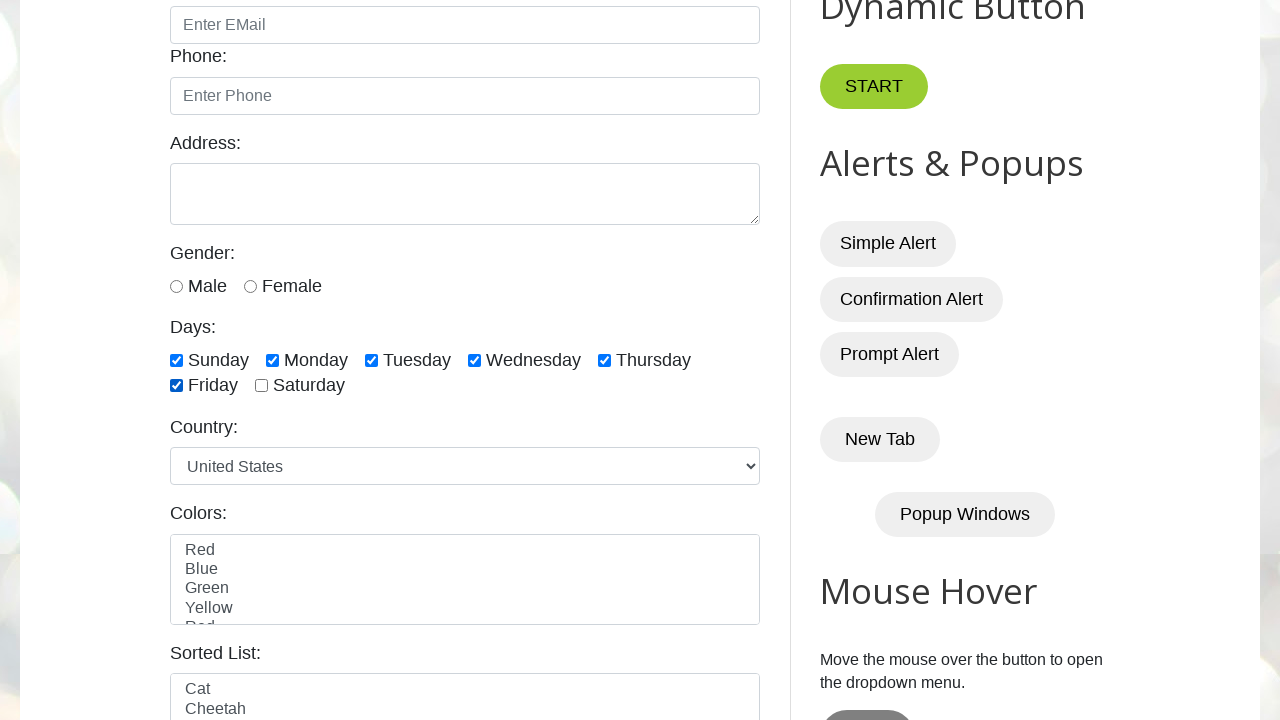

Clicked checkbox at index 6 to select it at (262, 386) on input.form-check-input[type='checkbox'] >> nth=6
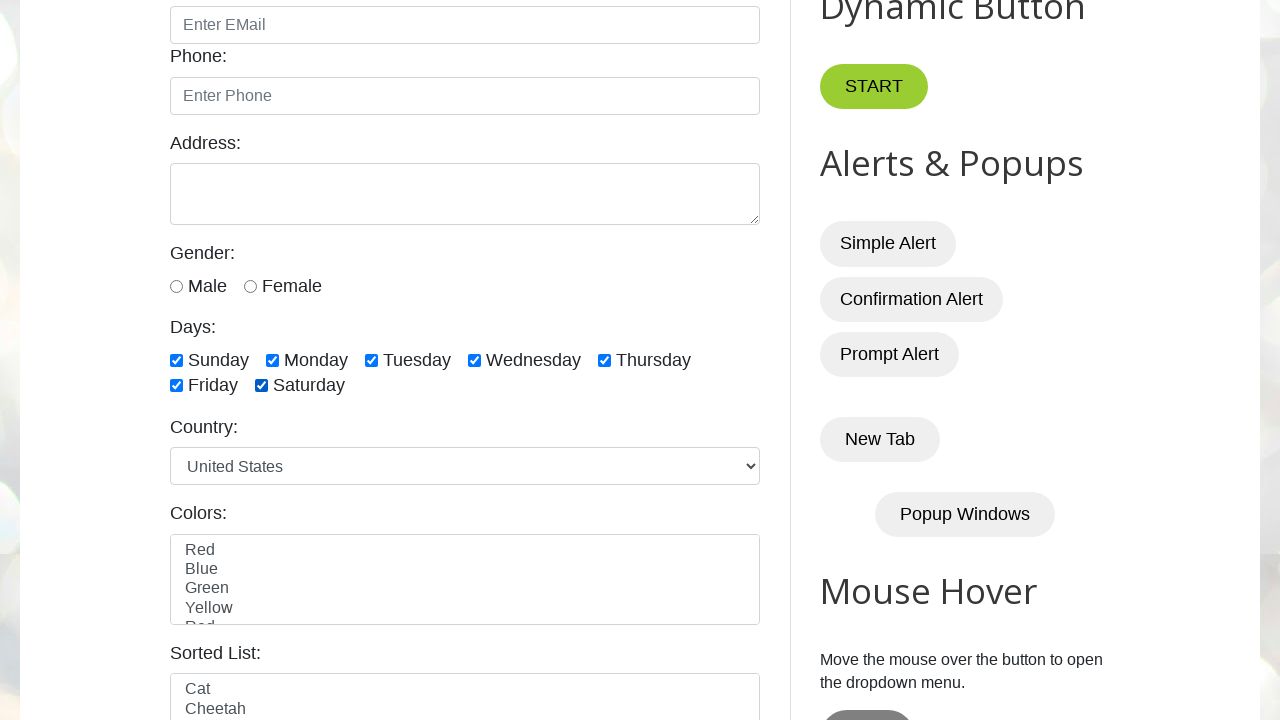

Clicked a checkbox to uncheck it at (176, 360) on input.form-check-input[type='checkbox'] >> nth=0
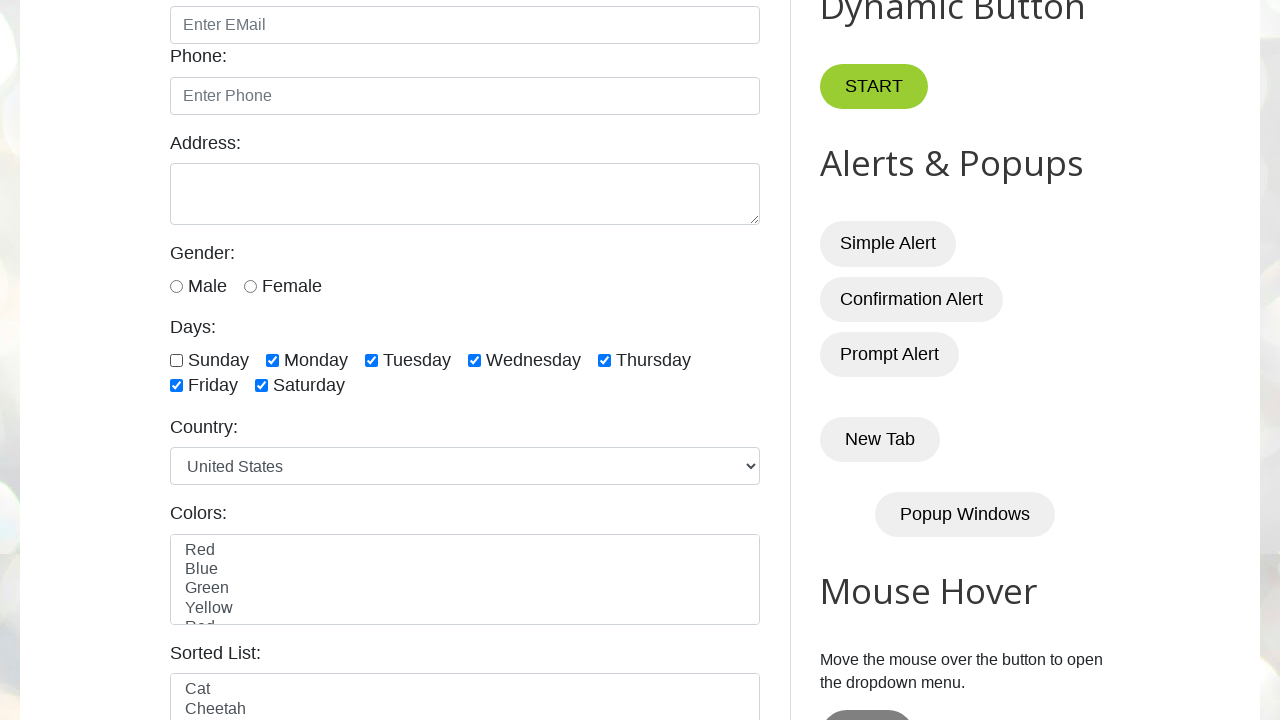

Clicked a checkbox to uncheck it at (272, 360) on input.form-check-input[type='checkbox'] >> nth=1
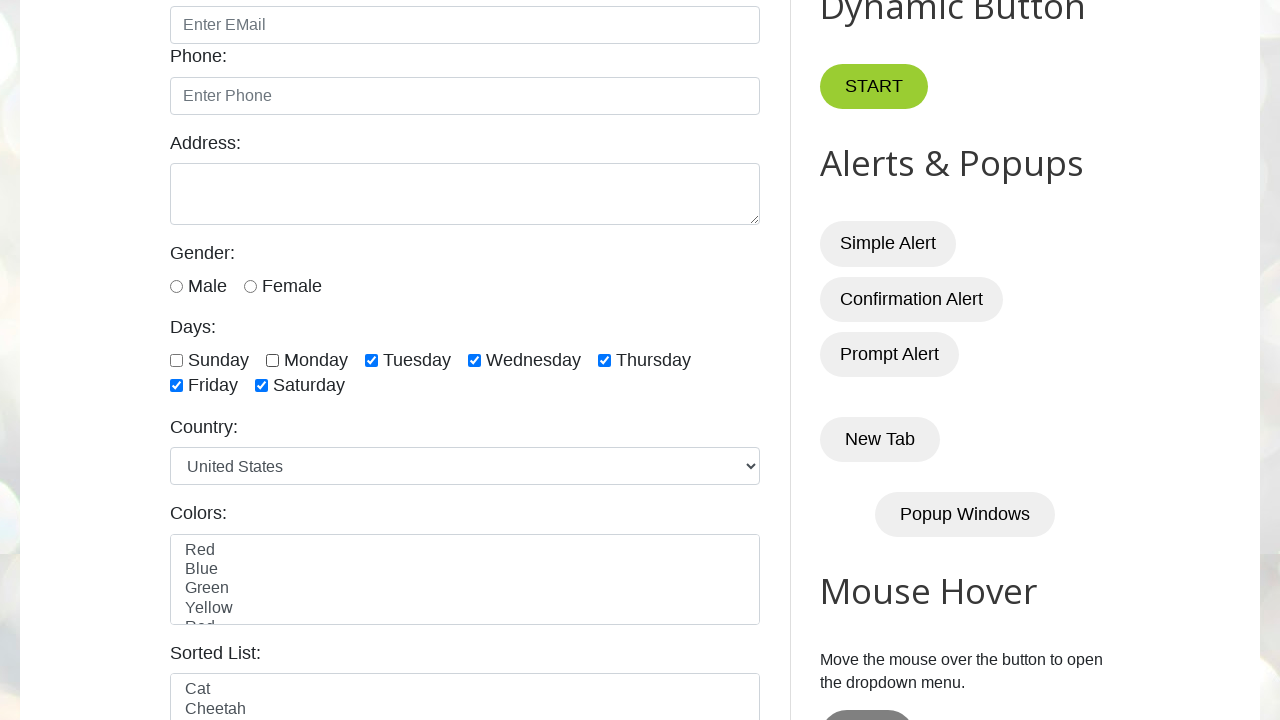

Clicked a checkbox to uncheck it at (372, 360) on input.form-check-input[type='checkbox'] >> nth=2
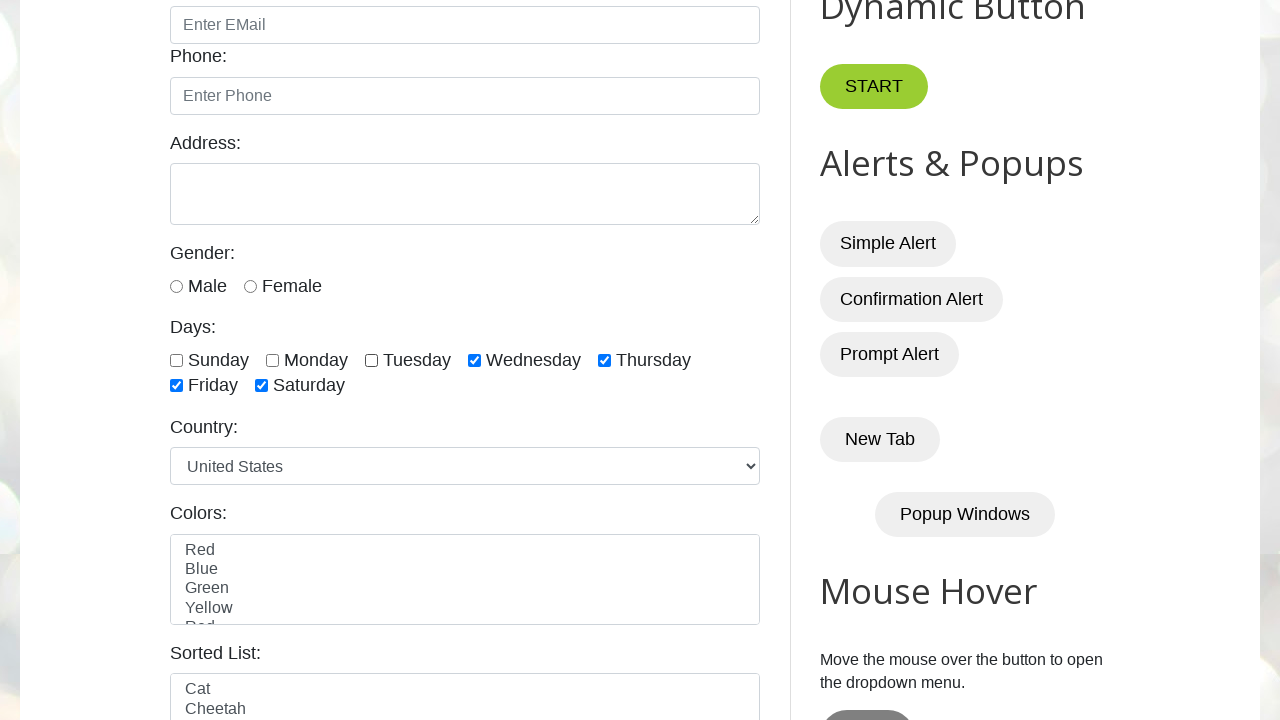

Clicked a checkbox to uncheck it at (474, 360) on input.form-check-input[type='checkbox'] >> nth=3
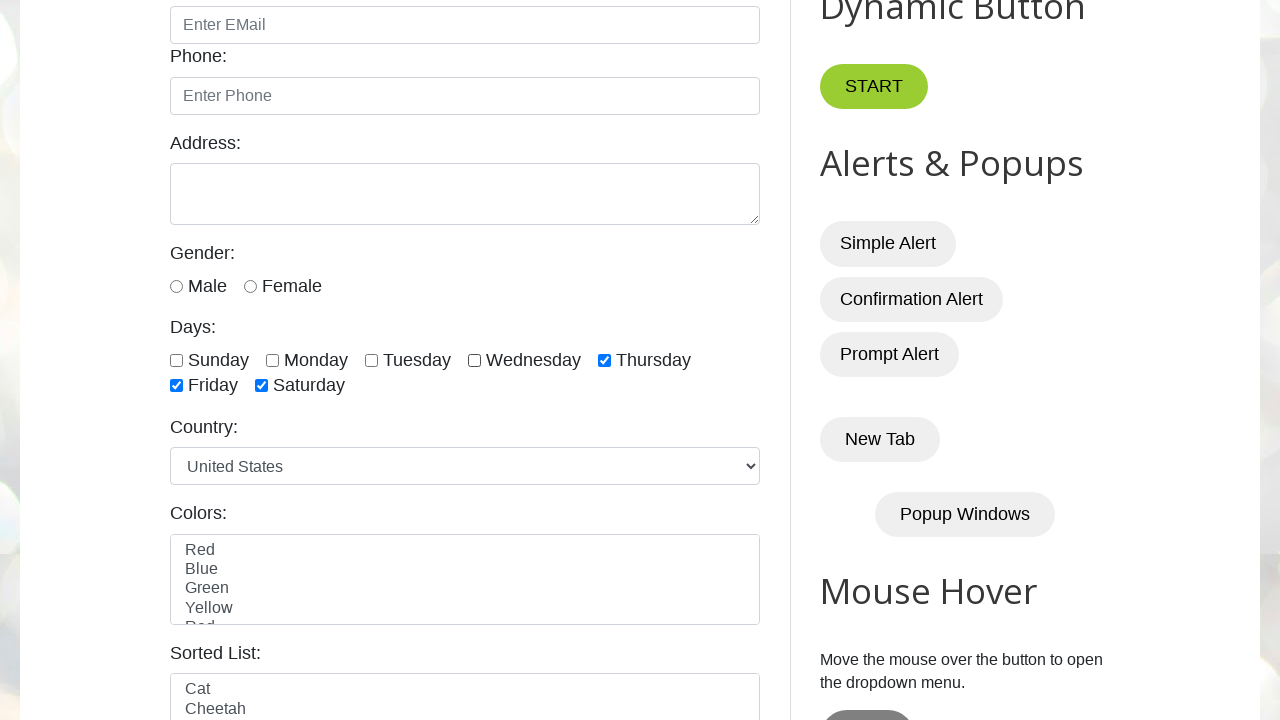

Clicked a checkbox to uncheck it at (604, 360) on input.form-check-input[type='checkbox'] >> nth=4
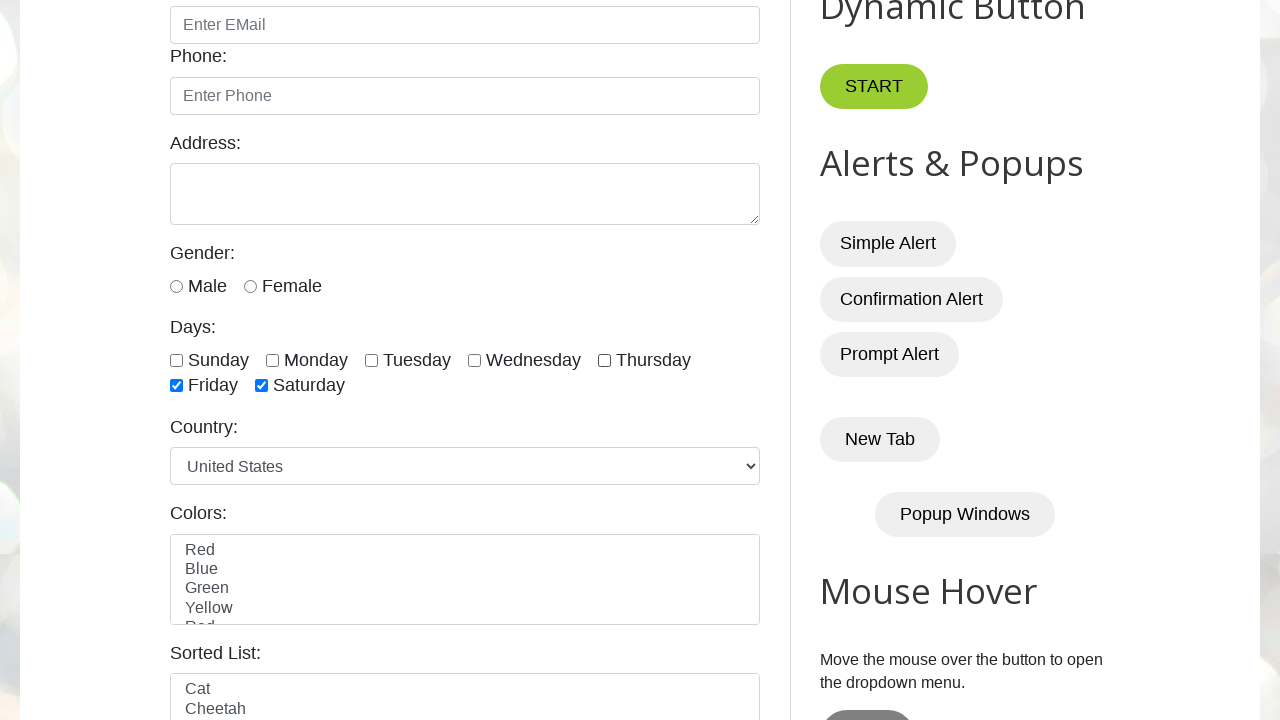

Clicked a checkbox to uncheck it at (176, 386) on input.form-check-input[type='checkbox'] >> nth=5
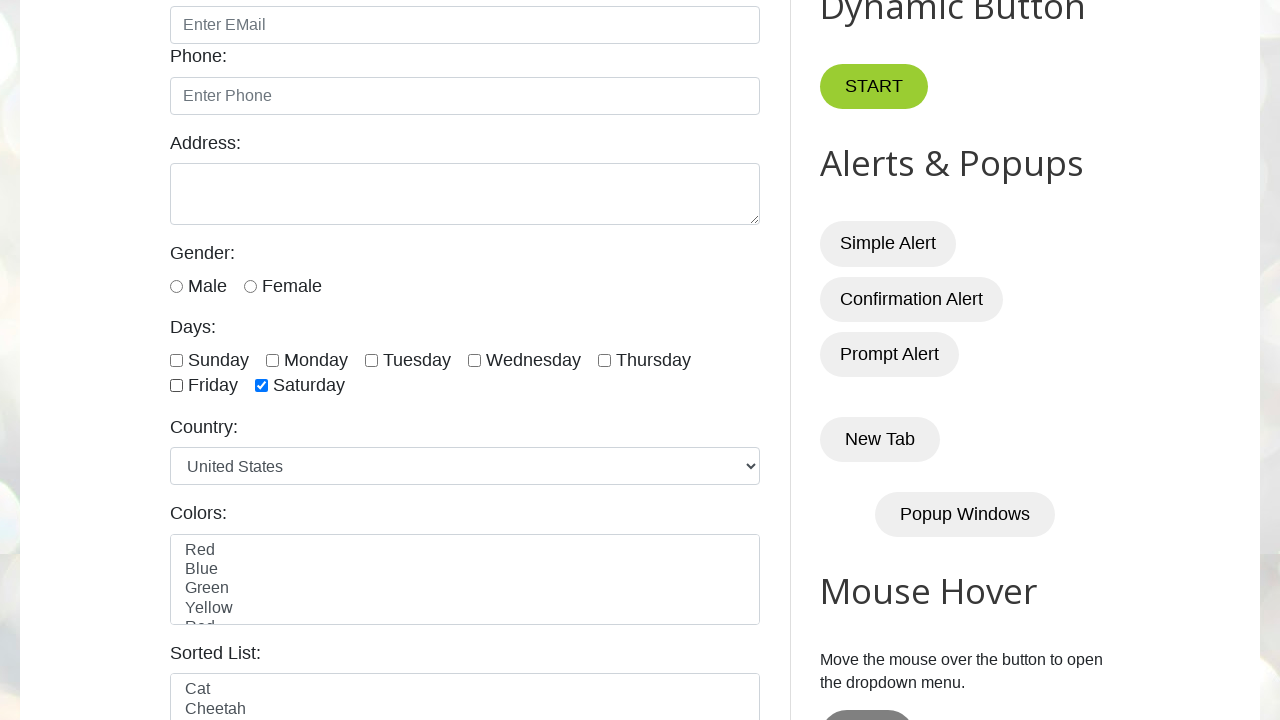

Clicked a checkbox to uncheck it at (262, 386) on input.form-check-input[type='checkbox'] >> nth=6
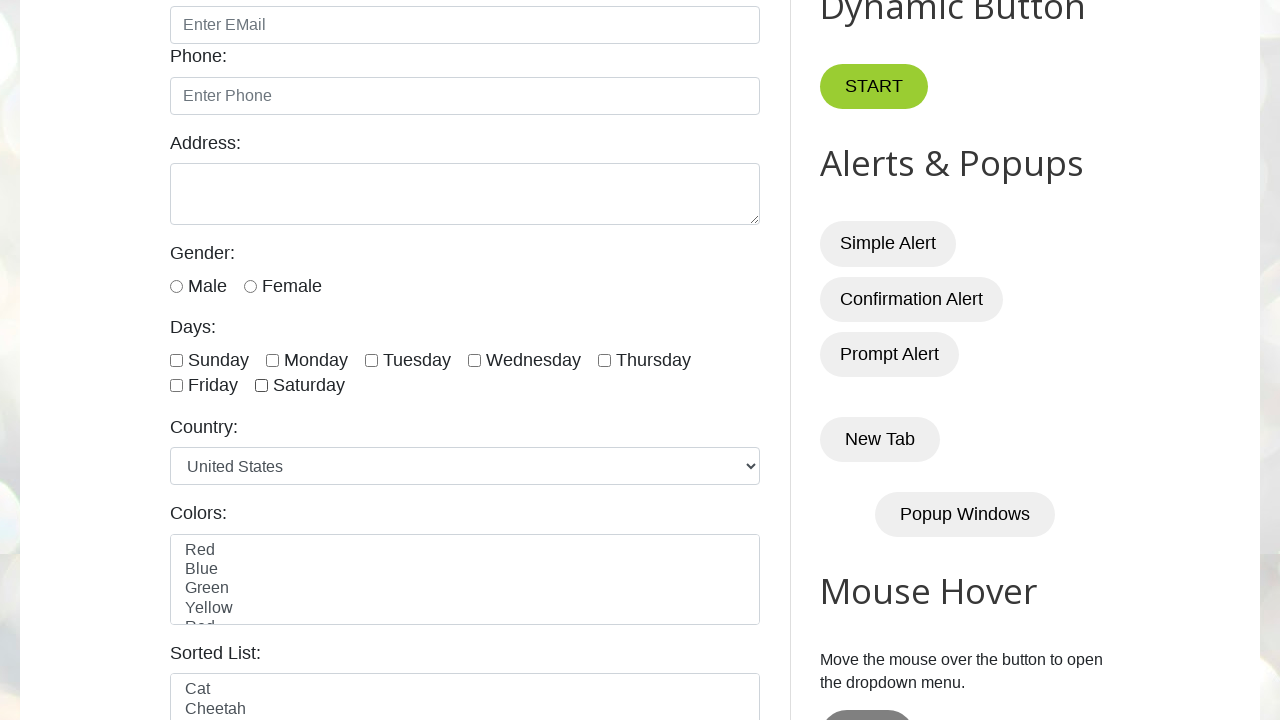

Clicked first 3 checkboxes - checkbox at index 0 selected at (176, 360) on input.form-check-input[type='checkbox'] >> nth=0
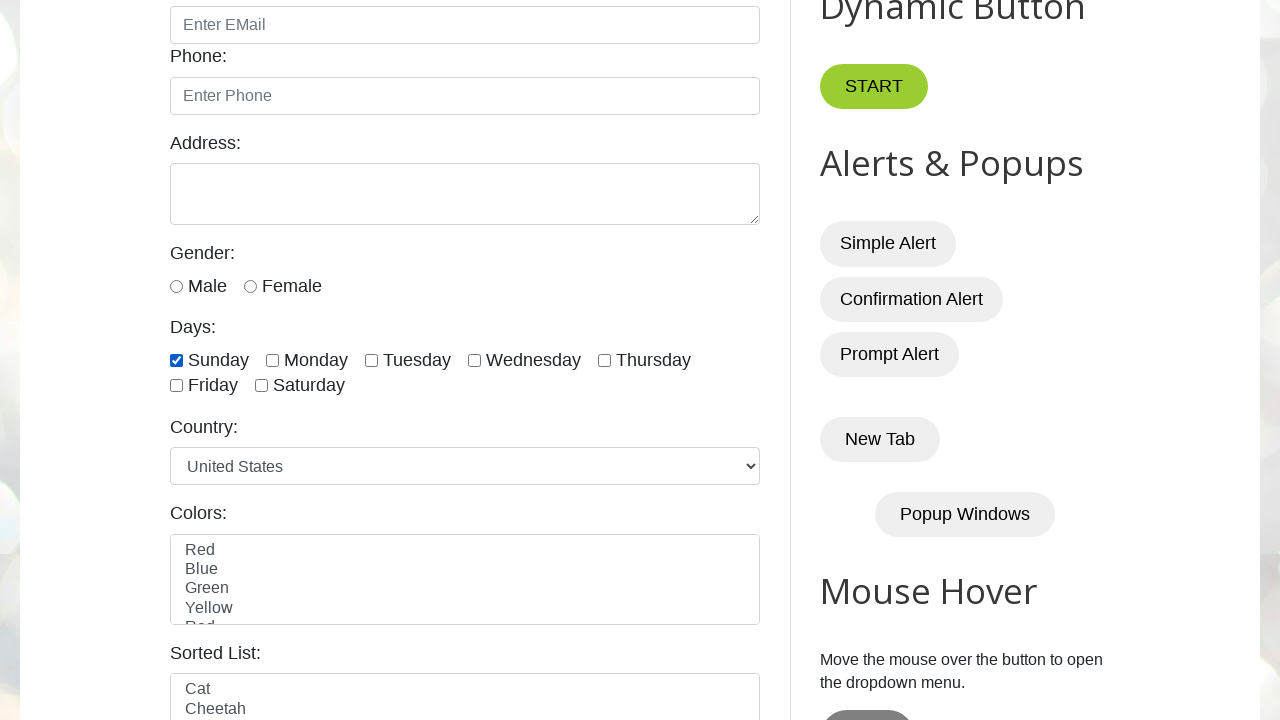

Clicked first 3 checkboxes - checkbox at index 1 selected at (272, 360) on input.form-check-input[type='checkbox'] >> nth=1
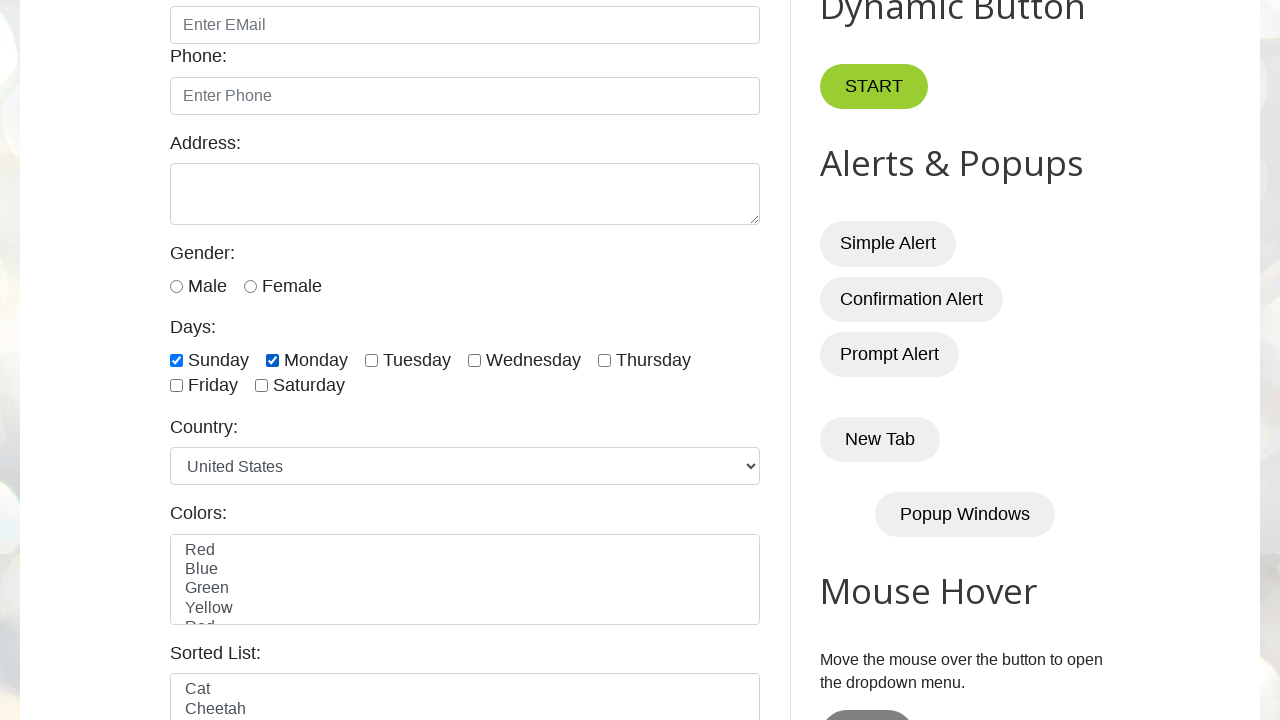

Clicked first 3 checkboxes - checkbox at index 2 selected at (372, 360) on input.form-check-input[type='checkbox'] >> nth=2
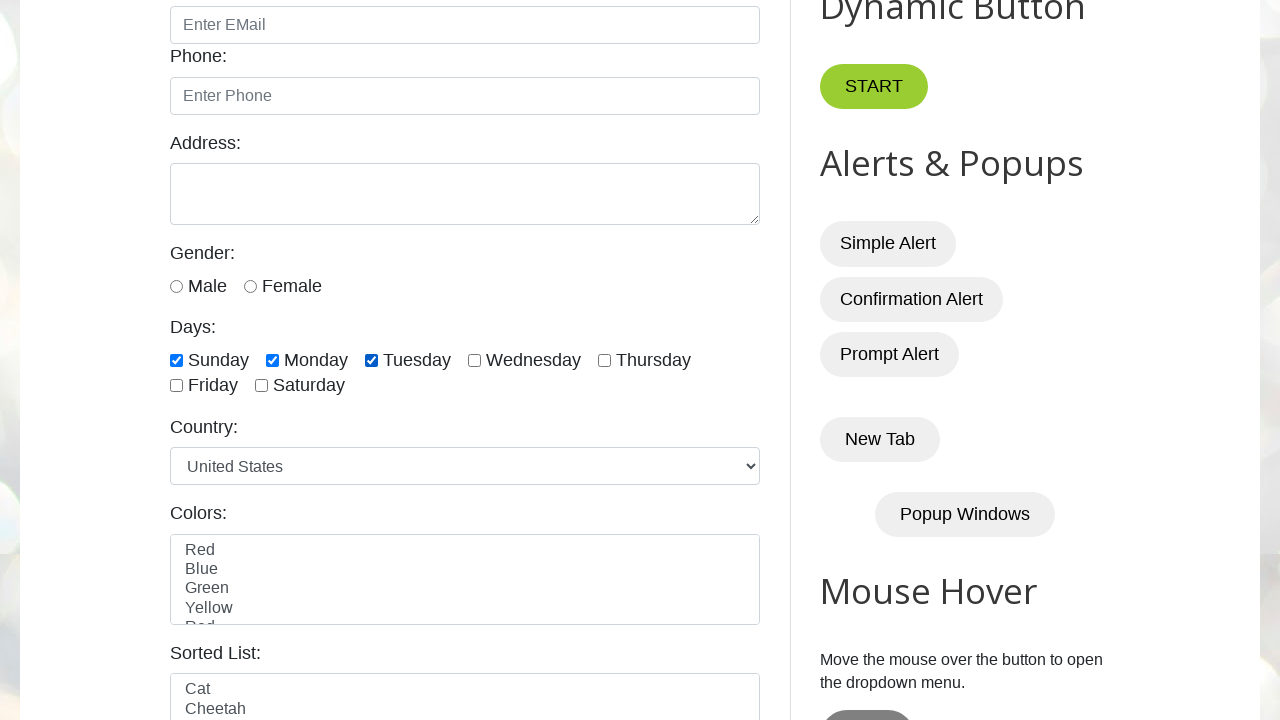

Clicked last 3 checkboxes - checkbox at index 4 selected at (604, 360) on input.form-check-input[type='checkbox'] >> nth=4
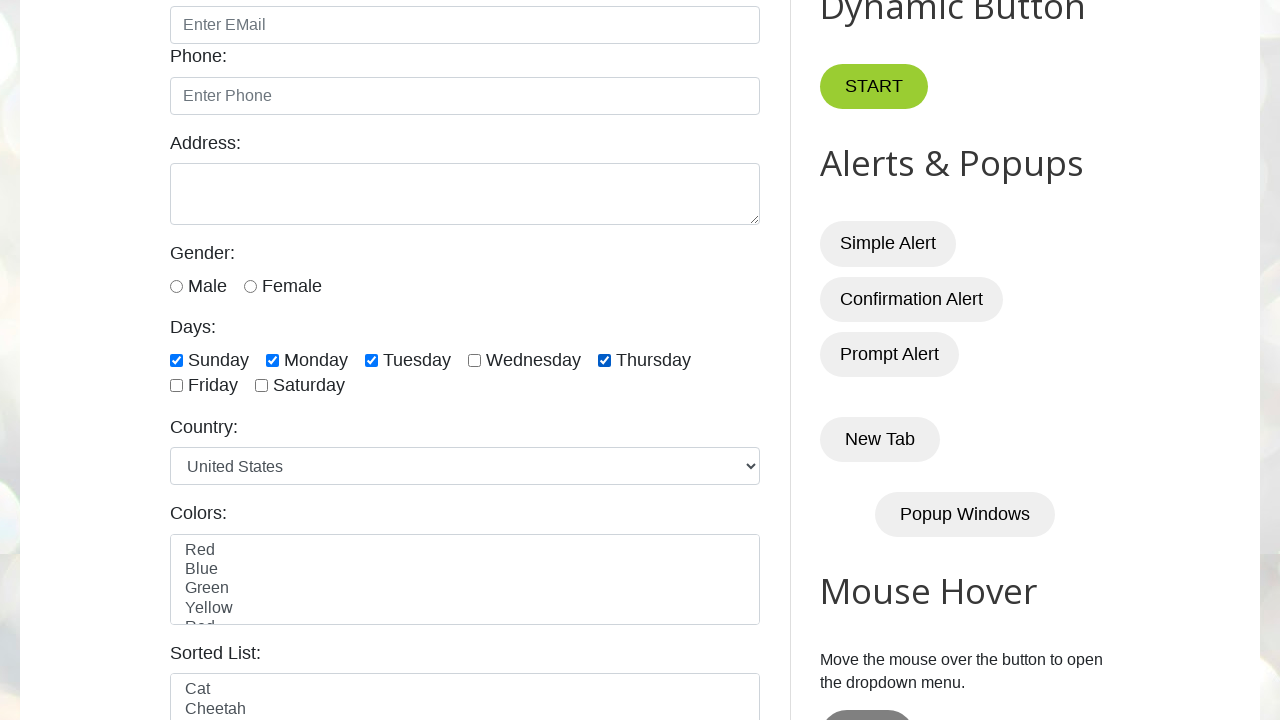

Clicked last 3 checkboxes - checkbox at index 5 selected at (176, 386) on input.form-check-input[type='checkbox'] >> nth=5
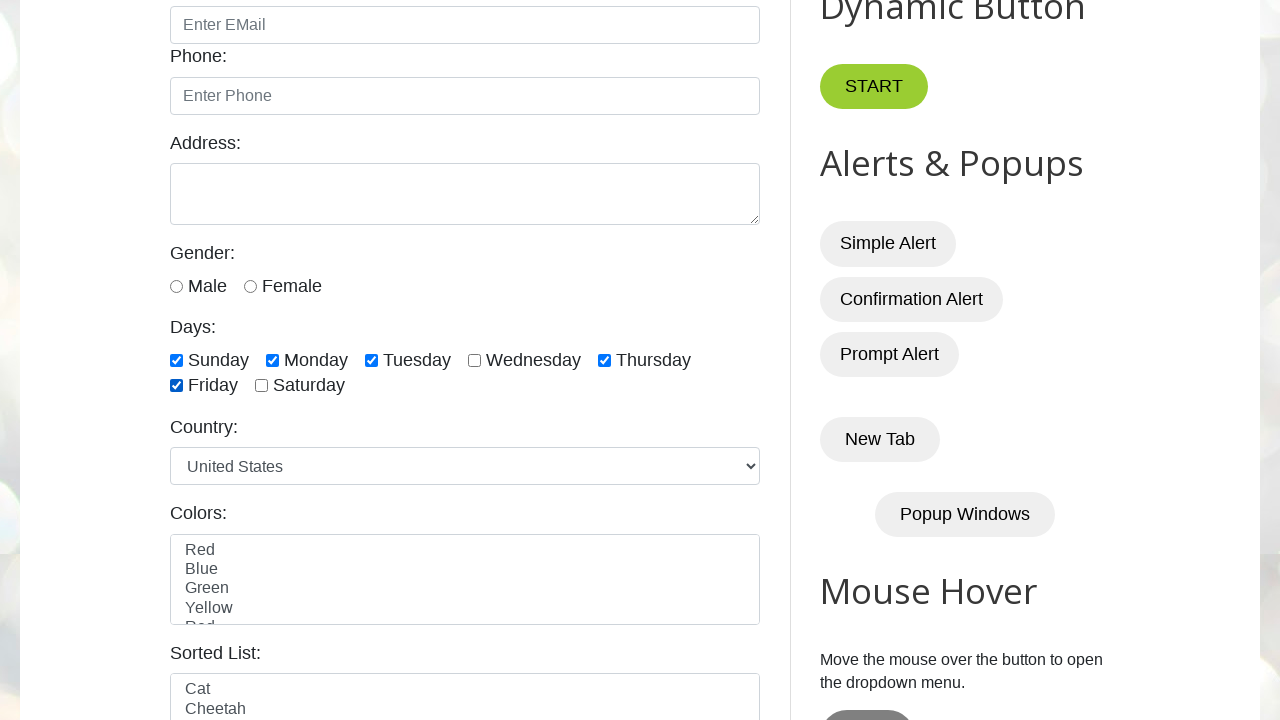

Clicked last 3 checkboxes - checkbox at index 6 selected at (262, 386) on input.form-check-input[type='checkbox'] >> nth=6
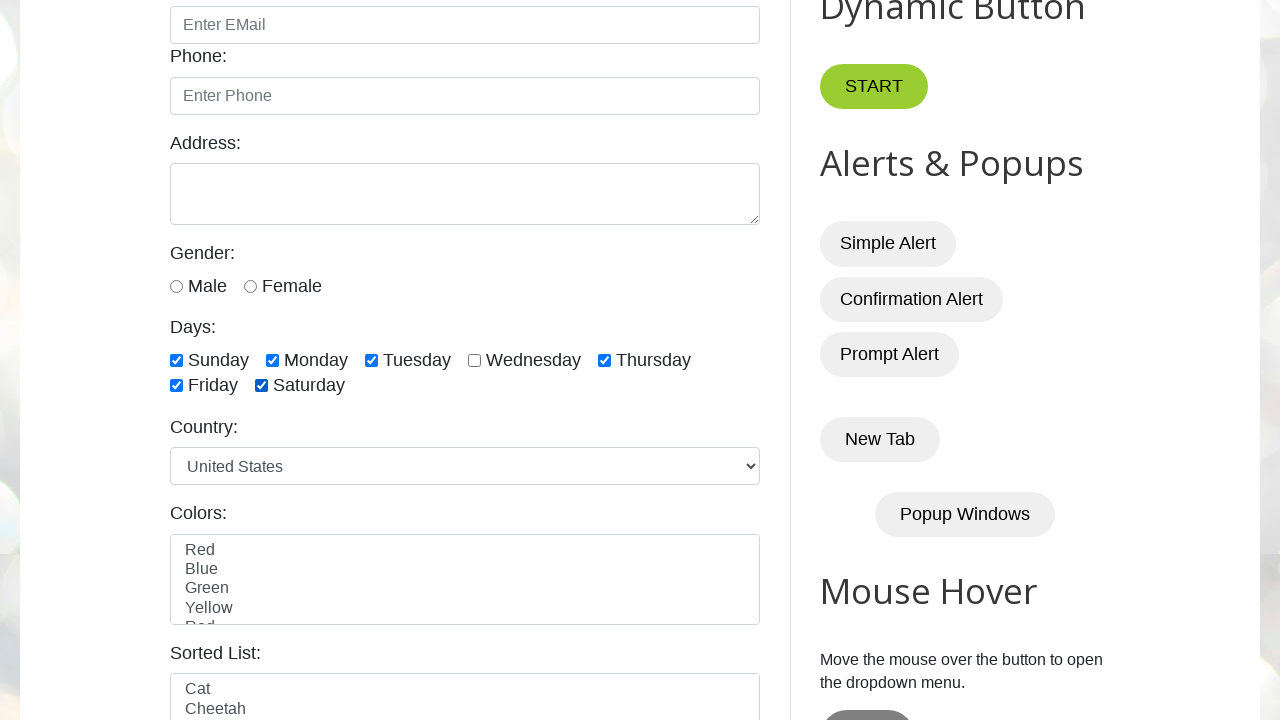

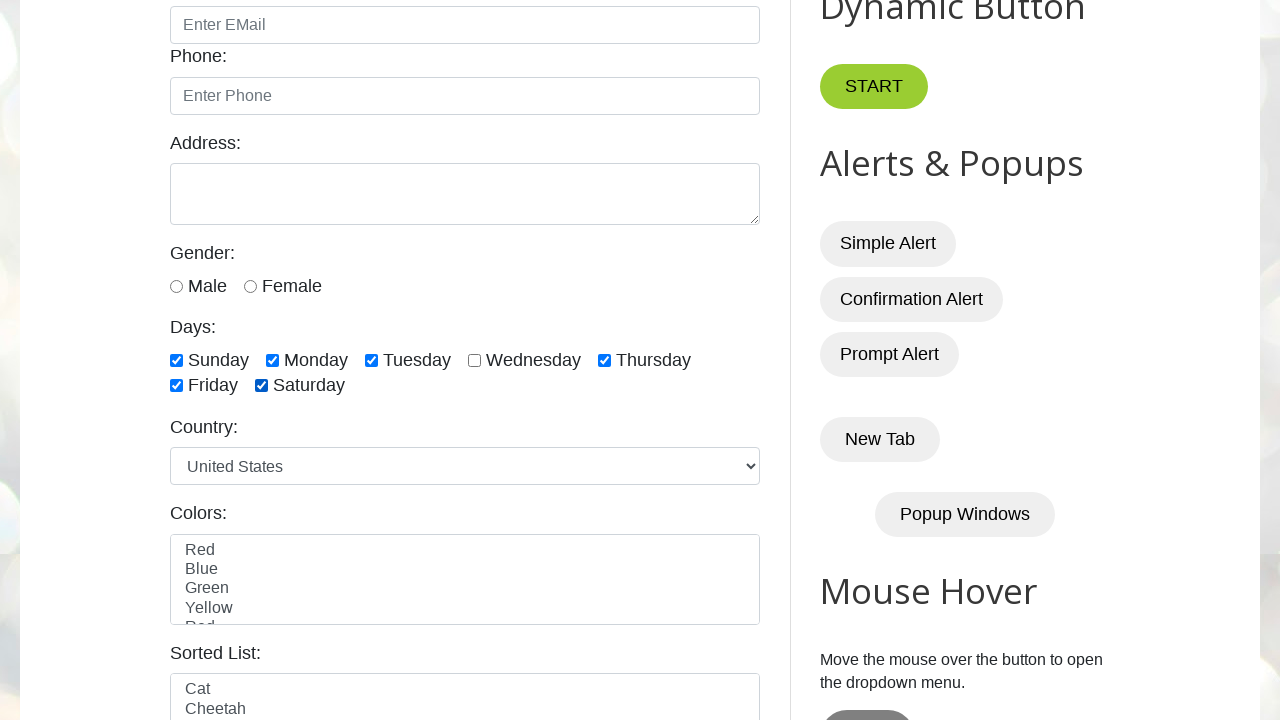